Tests opening a new browser window, navigating to a different URL in the new window, and verifying that two window handles exist

Starting URL: https://the-internet.herokuapp.com/windows

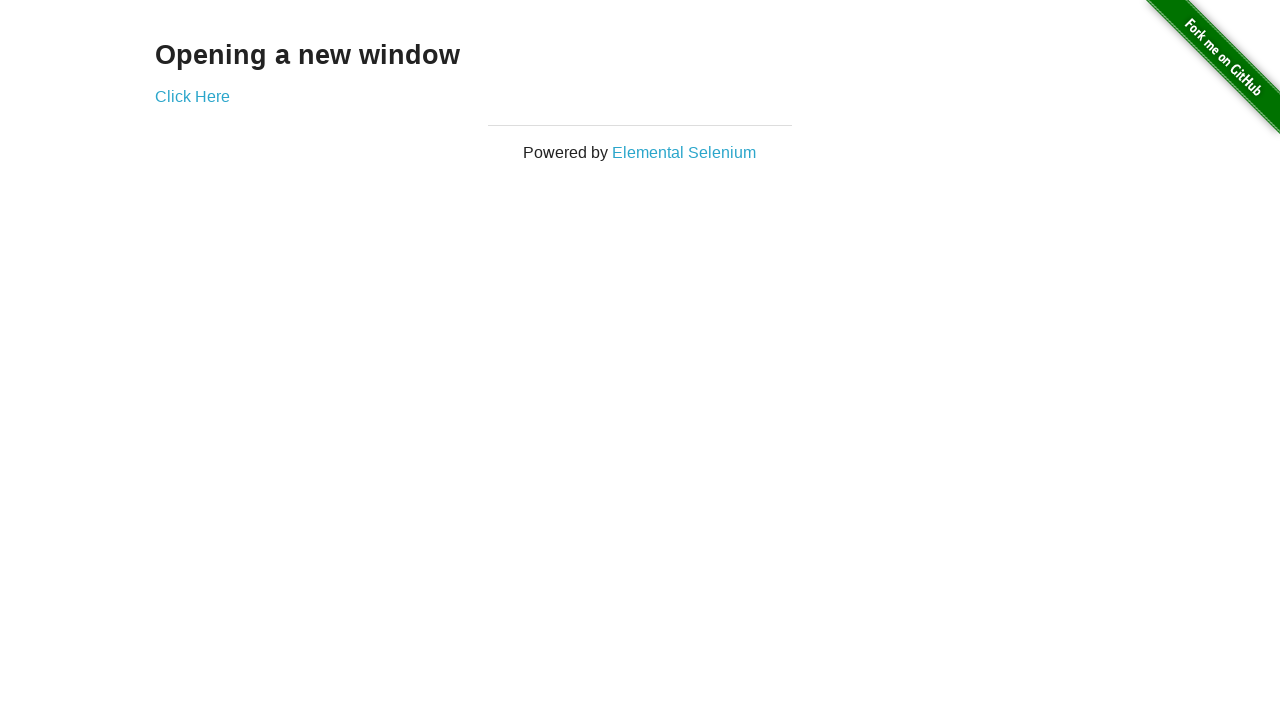

Opened a new browser page/window
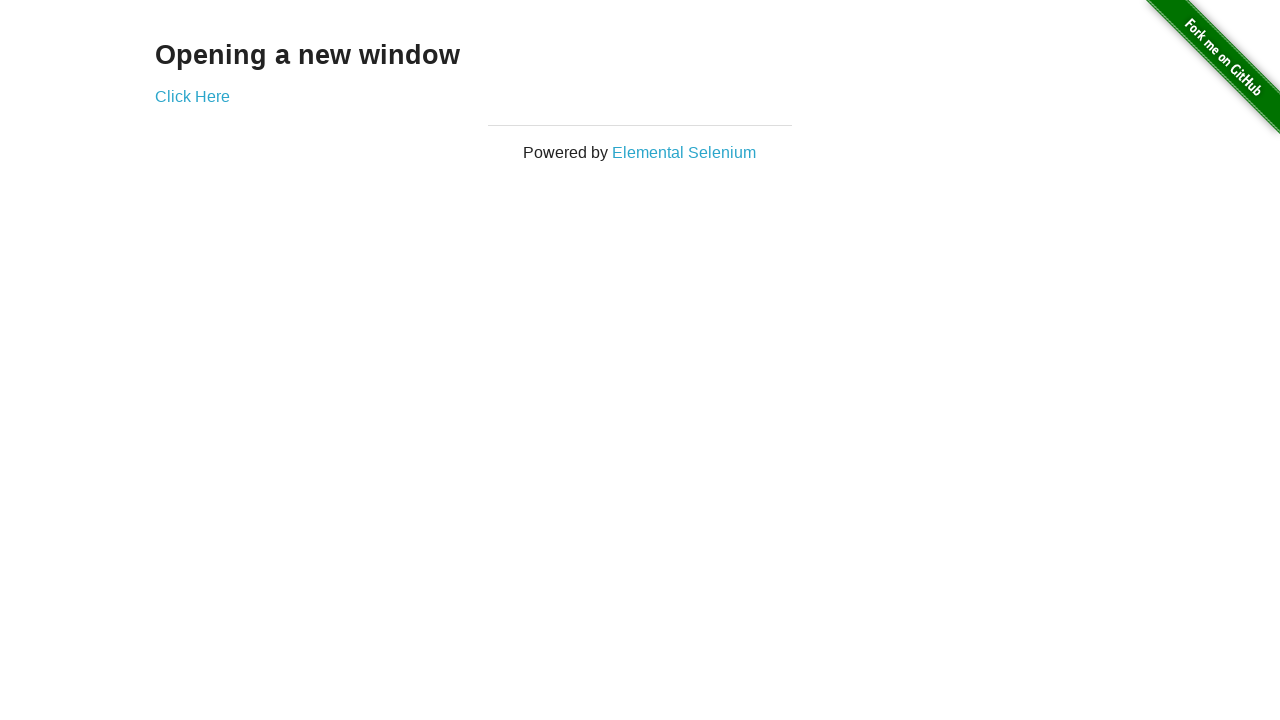

Navigated new page to https://the-internet.herokuapp.com/typos
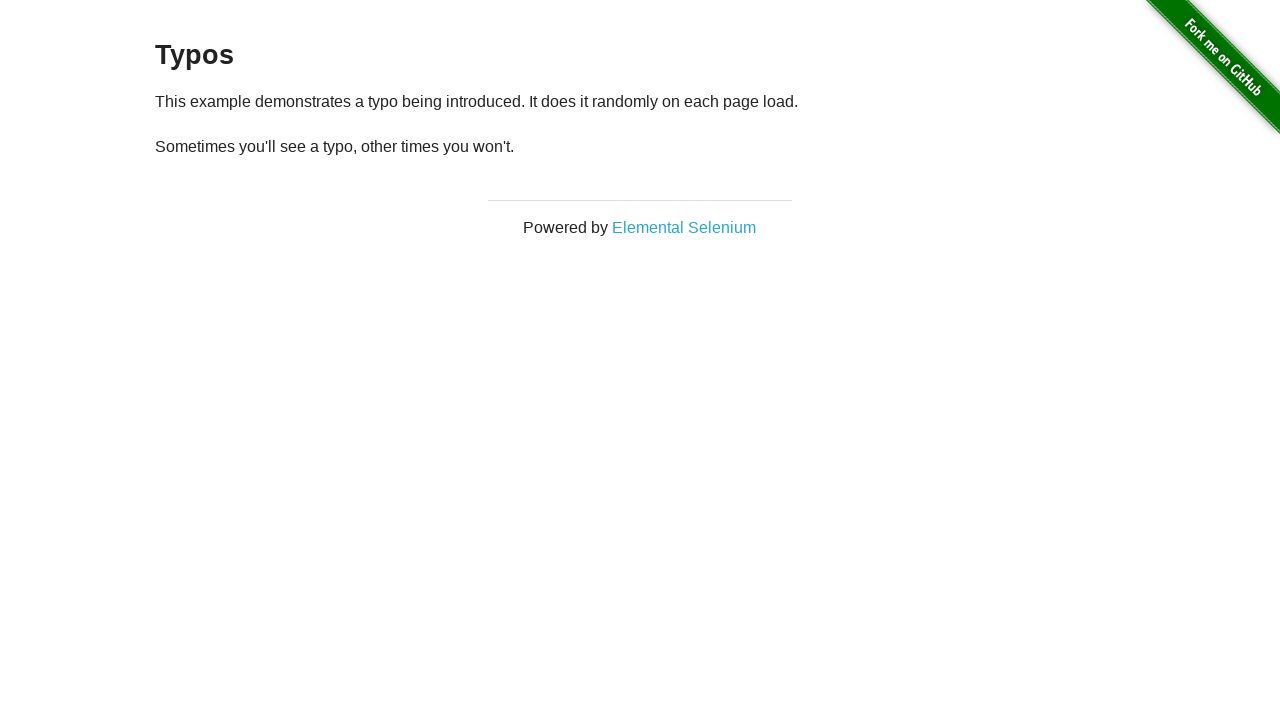

Verified that 2 browser pages/windows are open
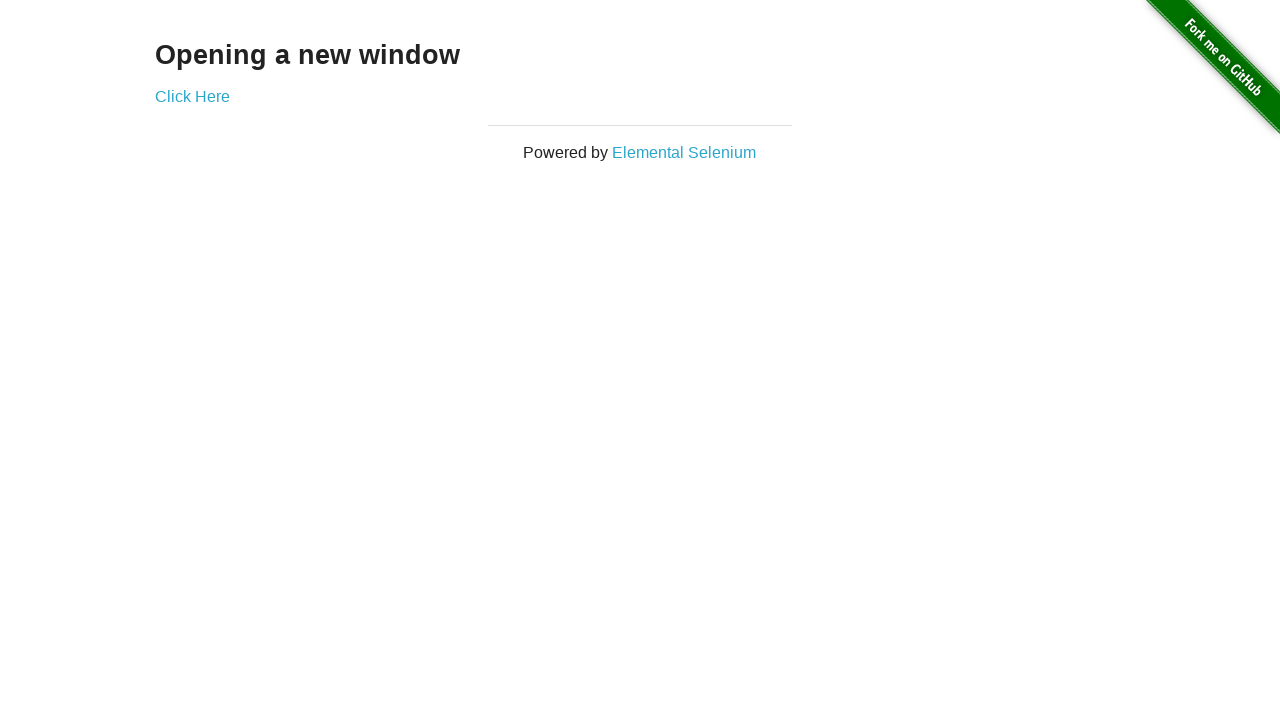

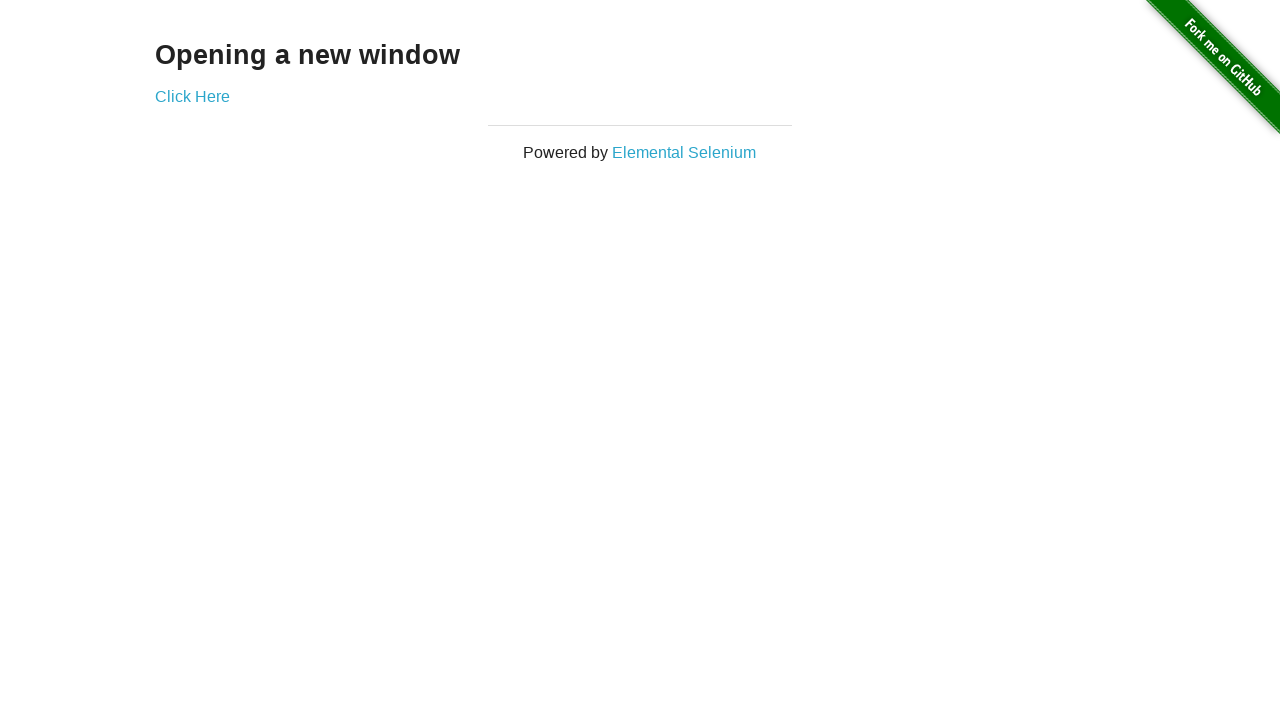